Tests JavaScript alert handling by selecting a product checkbox (SAMSUNG Galaxy), clicking delete, and accepting the confirmation alert.

Starting URL: https://demoapps.qspiders.com/ui/alert?sublist=0

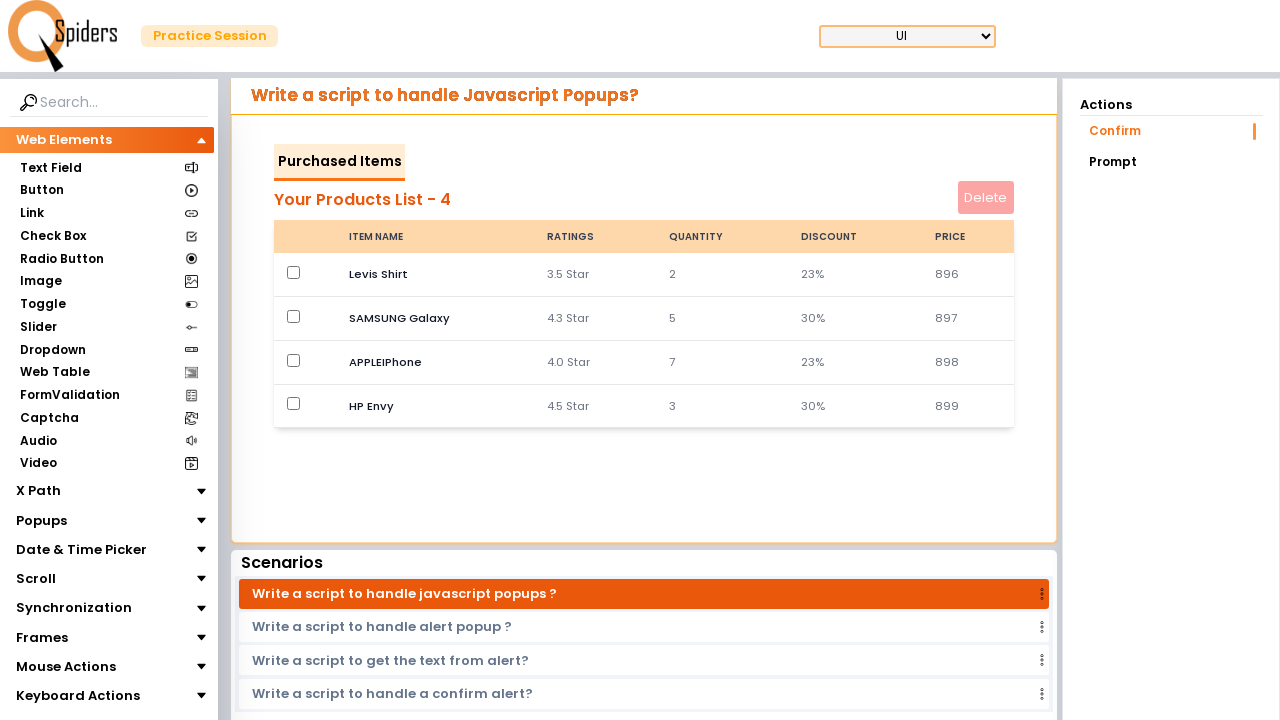

Page loaded and network idle state reached
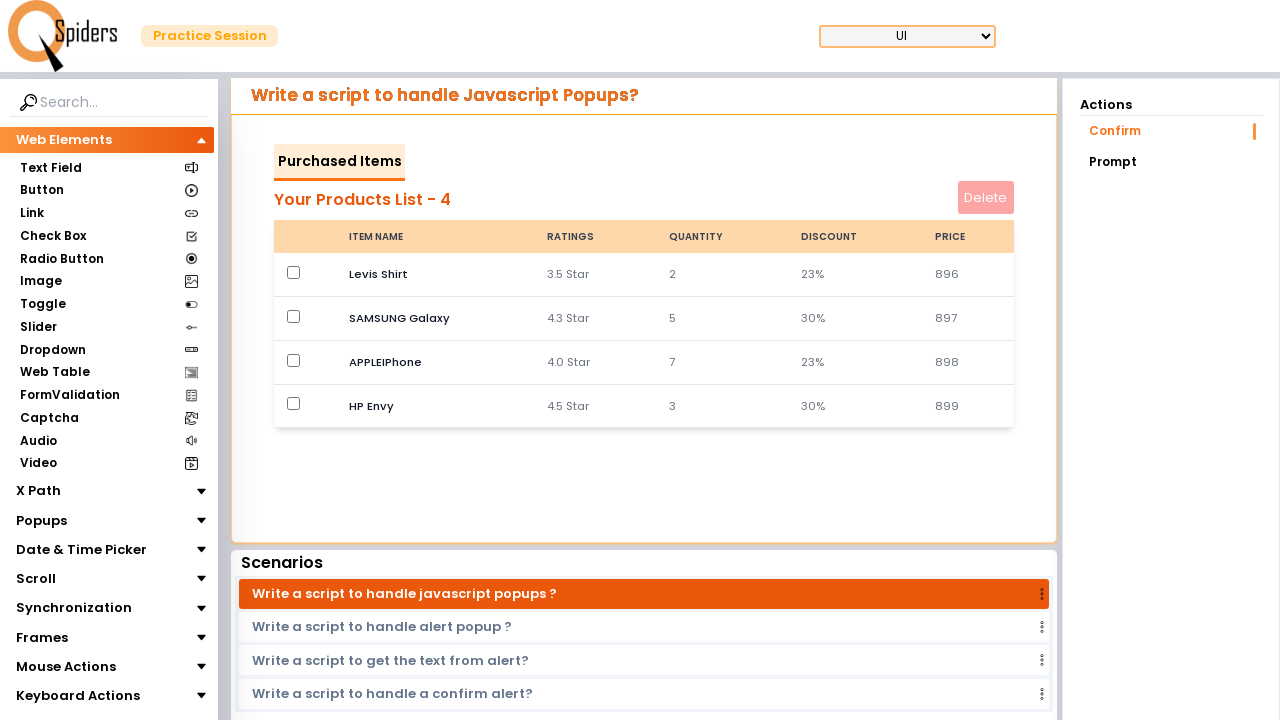

Selected SAMSUNG Galaxy product checkbox at (294, 316) on xpath=//td[text()='SAMSUNG Galaxy']/..//input[@type='checkbox']
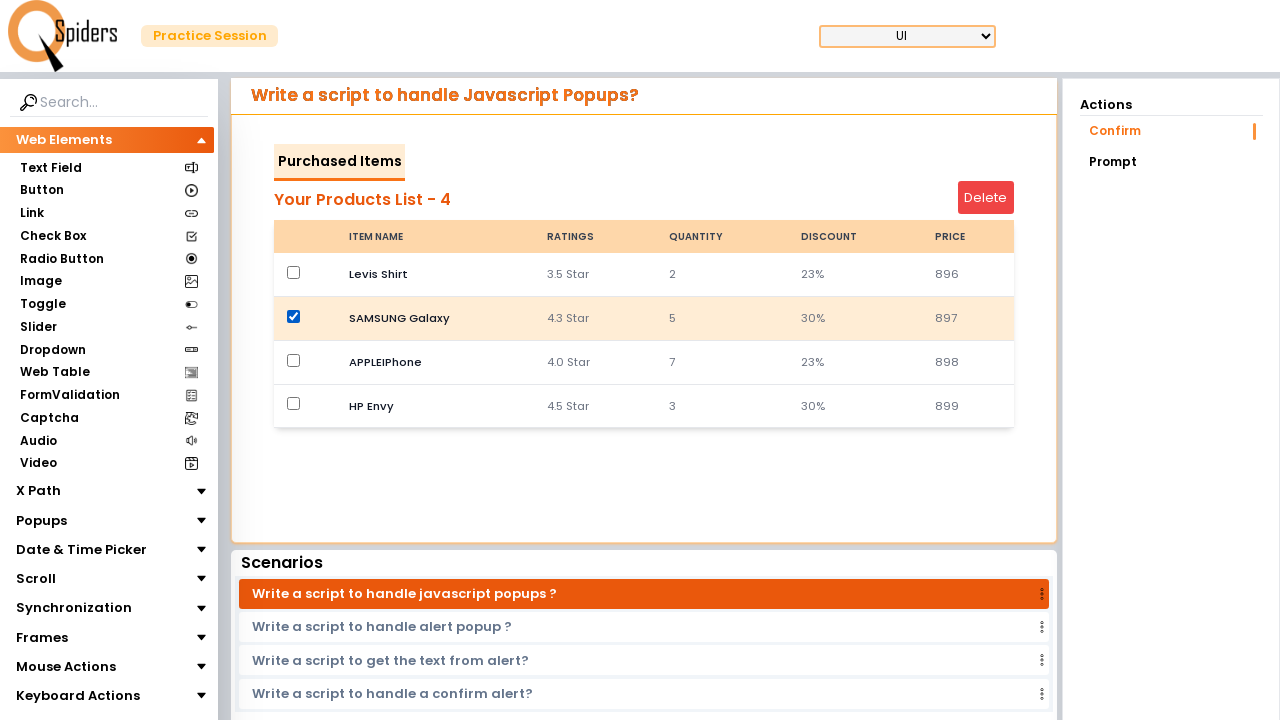

Clicked delete button at (986, 198) on #deleteButton
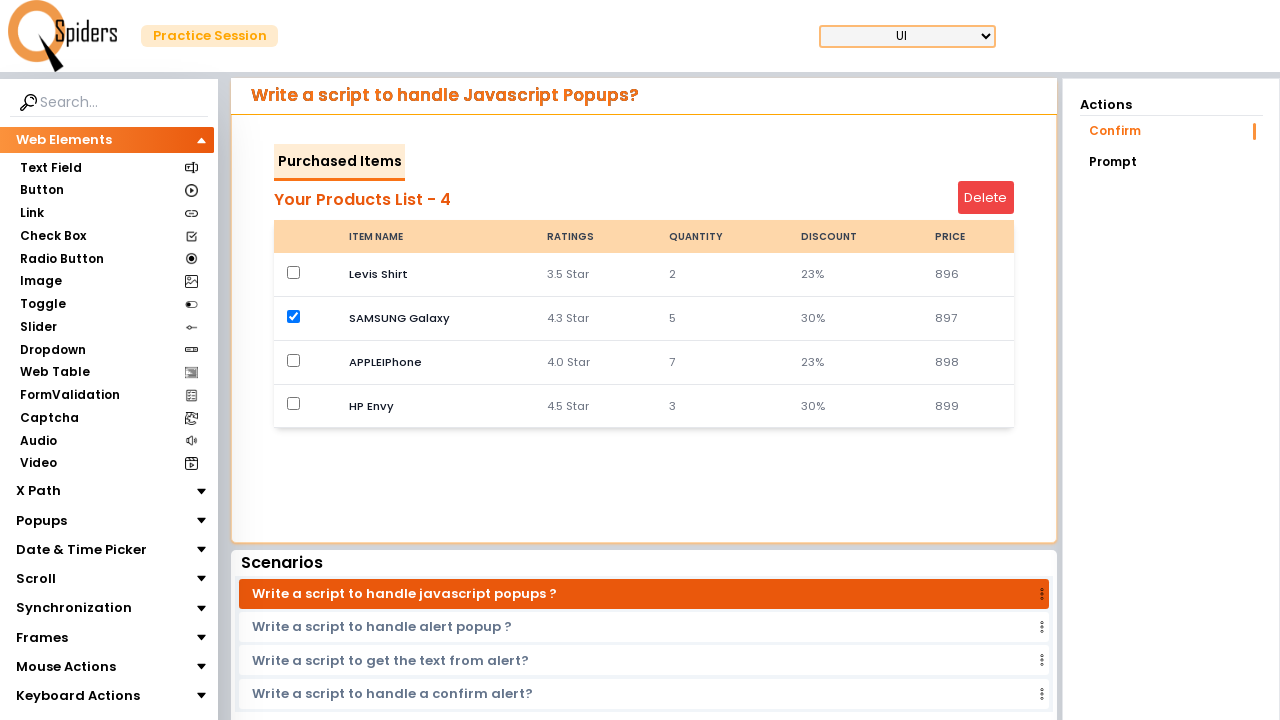

Set up dialog handler to accept alerts
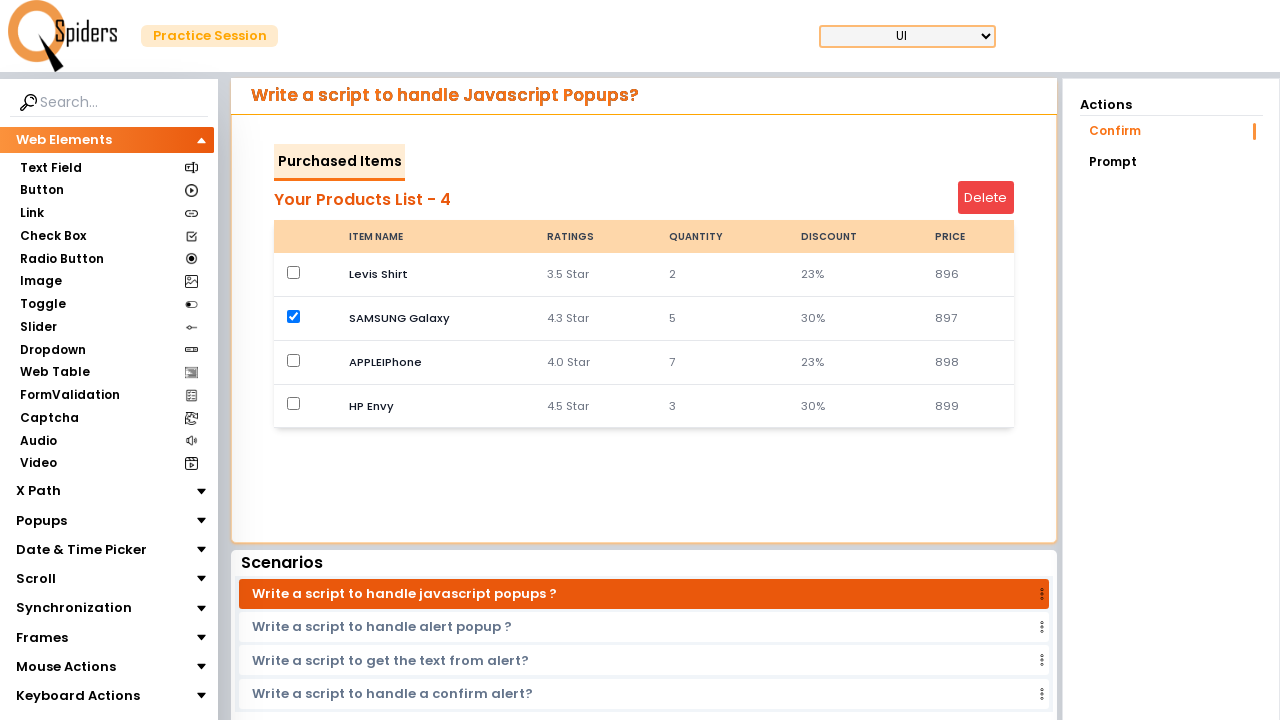

Waited 1000ms for alert to appear and confirmation alert was accepted
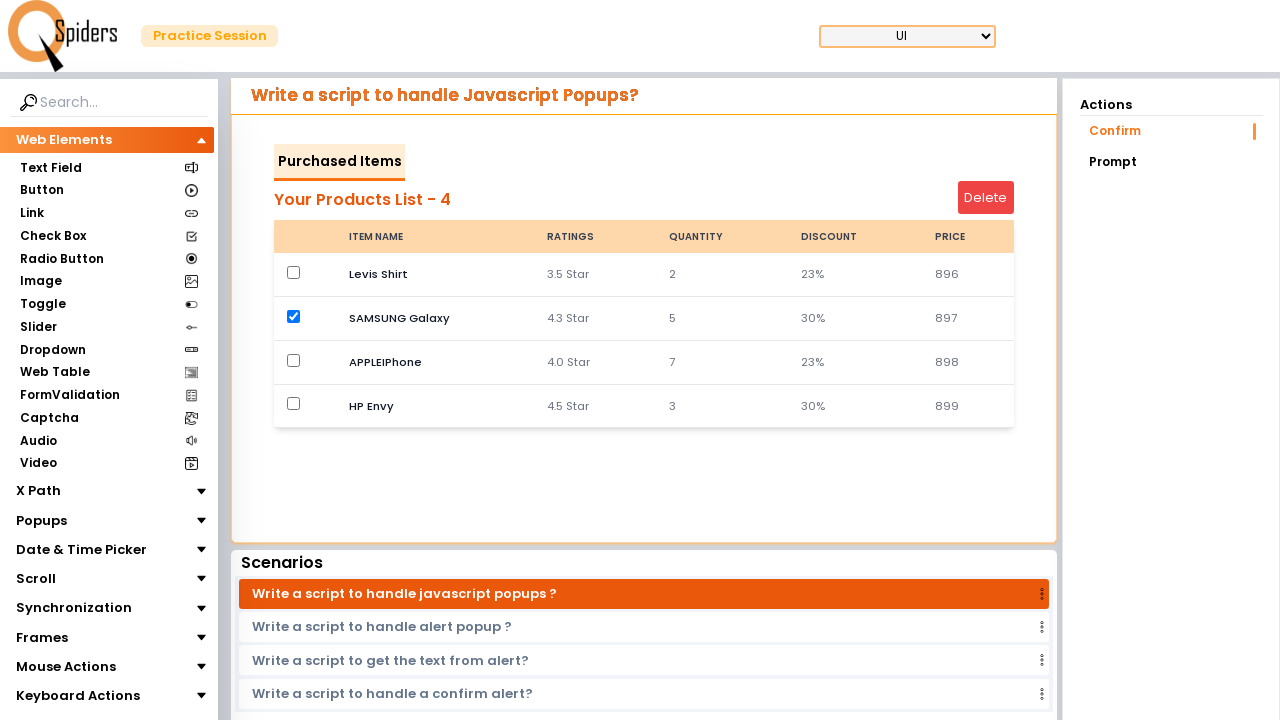

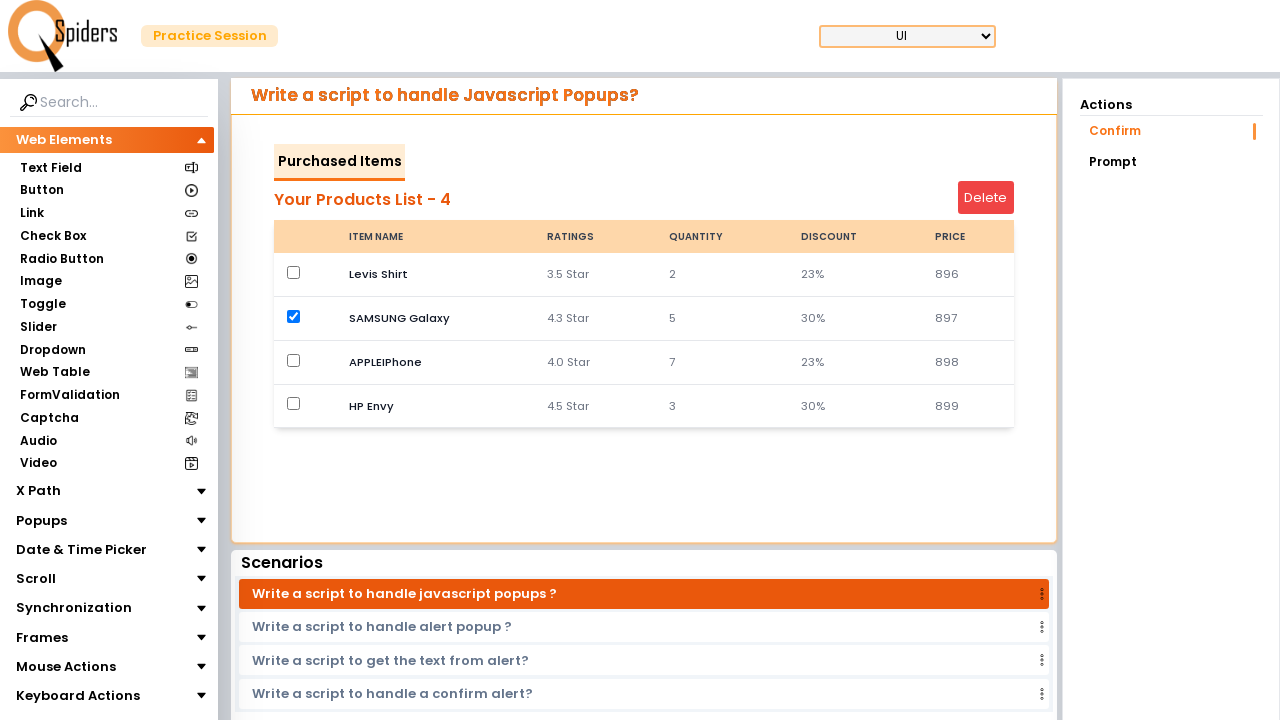